Tests the feedback form with complete data entry including name, age, and gender selection

Starting URL: https://kristinek.github.io/site/tasks/provide_feedback

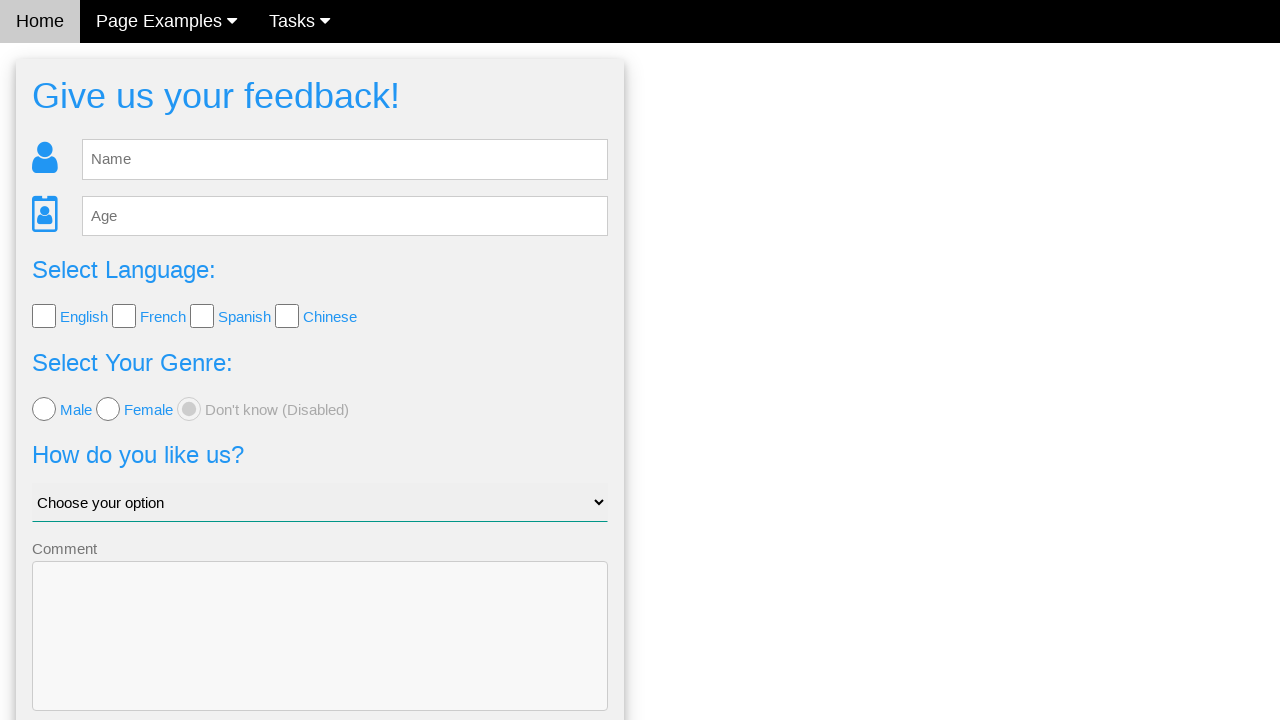

Entered name 'David Brown' in feedback form on #fb_name
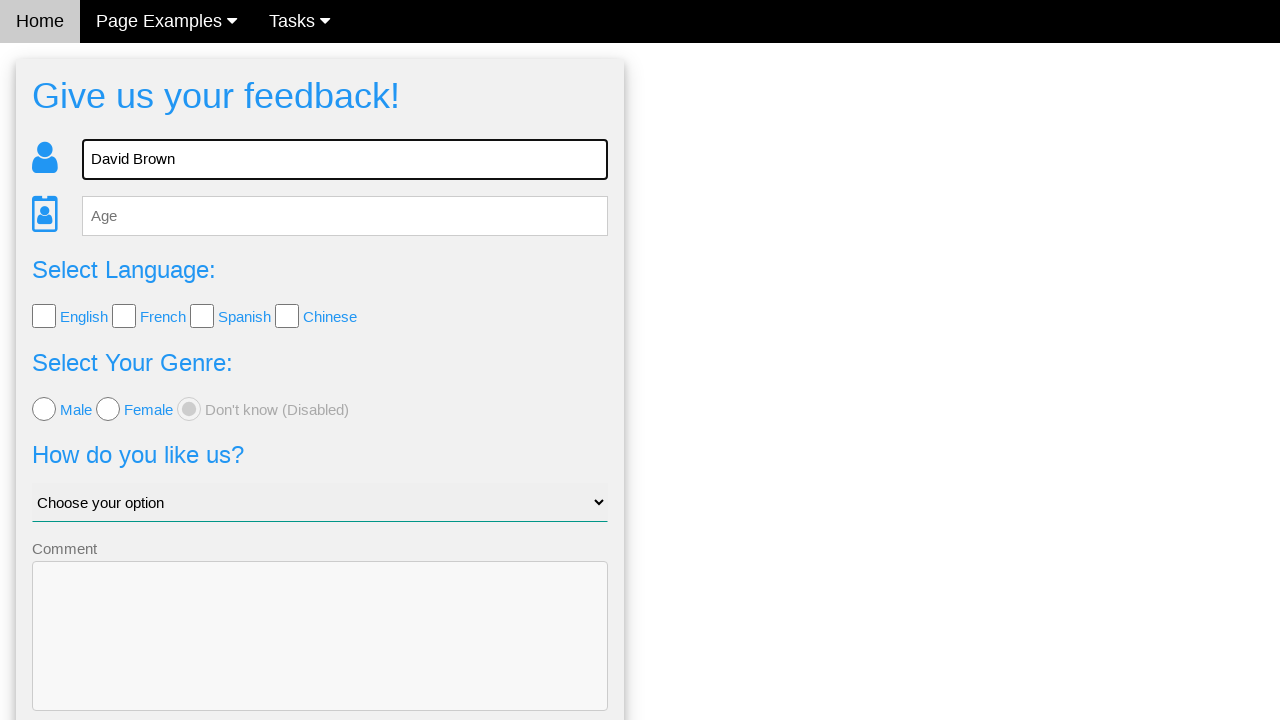

Entered age '40' in feedback form on #fb_age
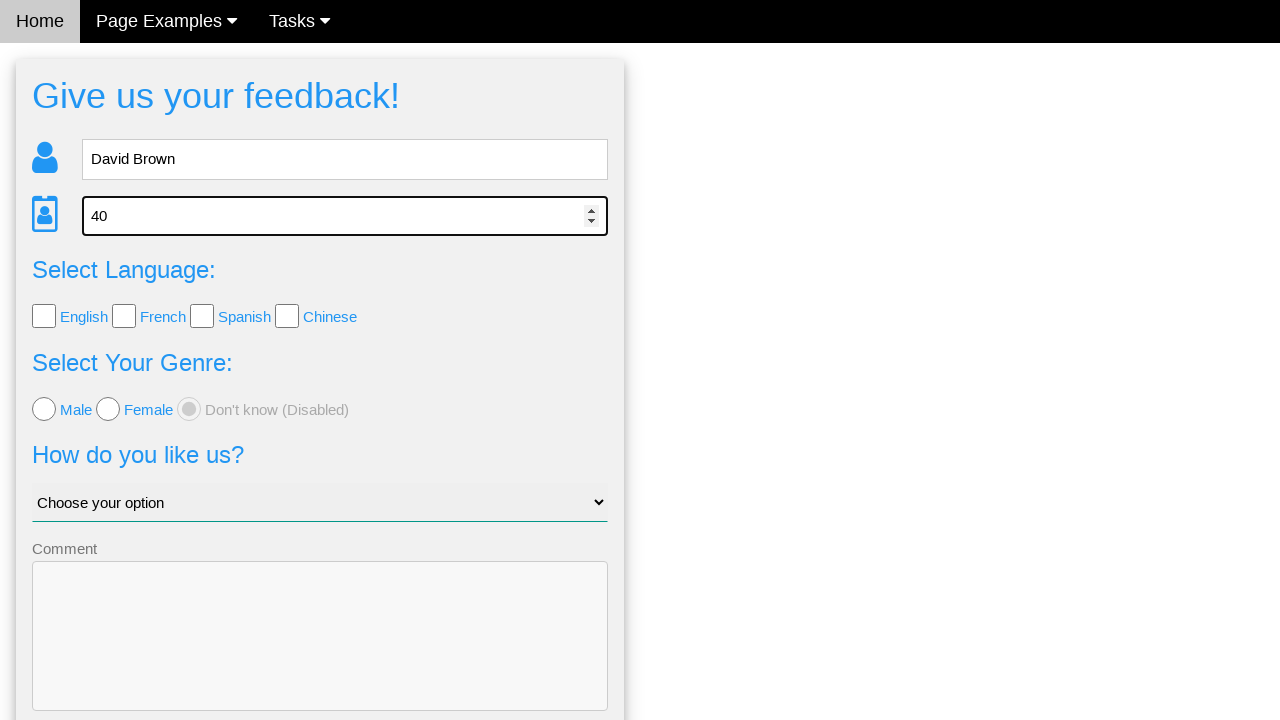

Selected female gender option at (108, 409) on input[value='female']
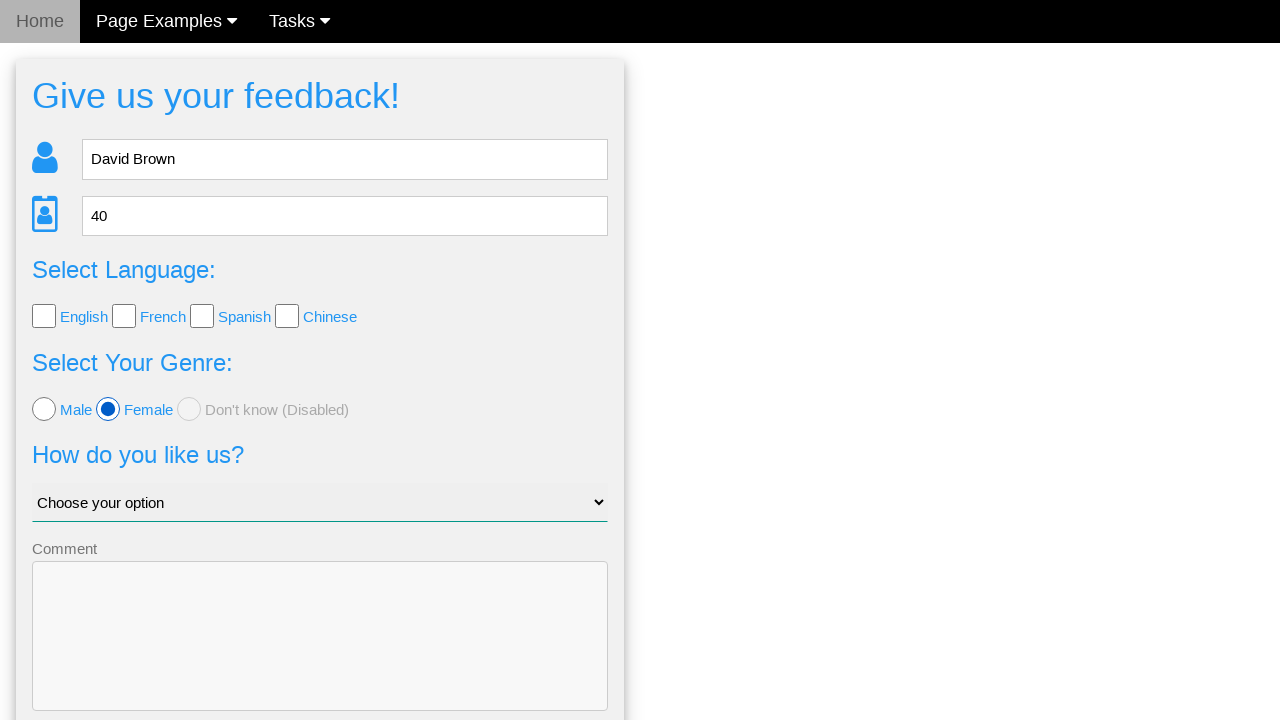

Clicked send button to submit feedback form at (320, 656) on .w3-btn-block
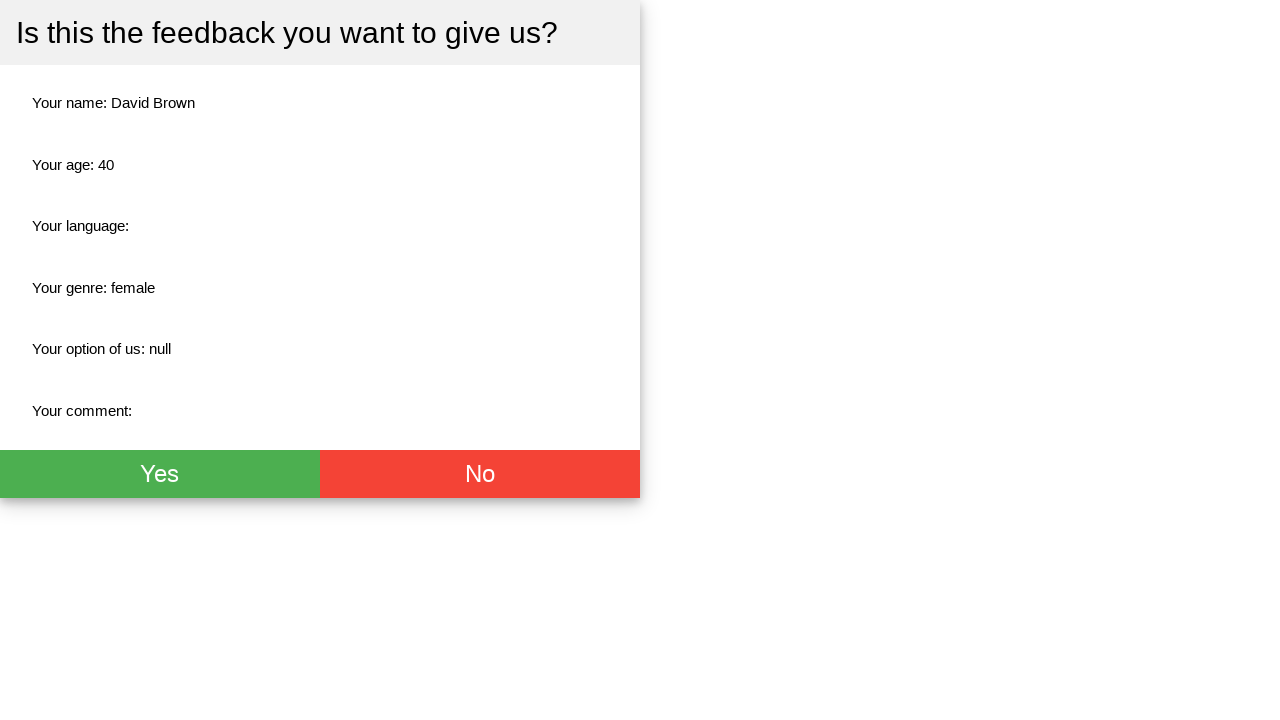

Confirmation page loaded with name field visible
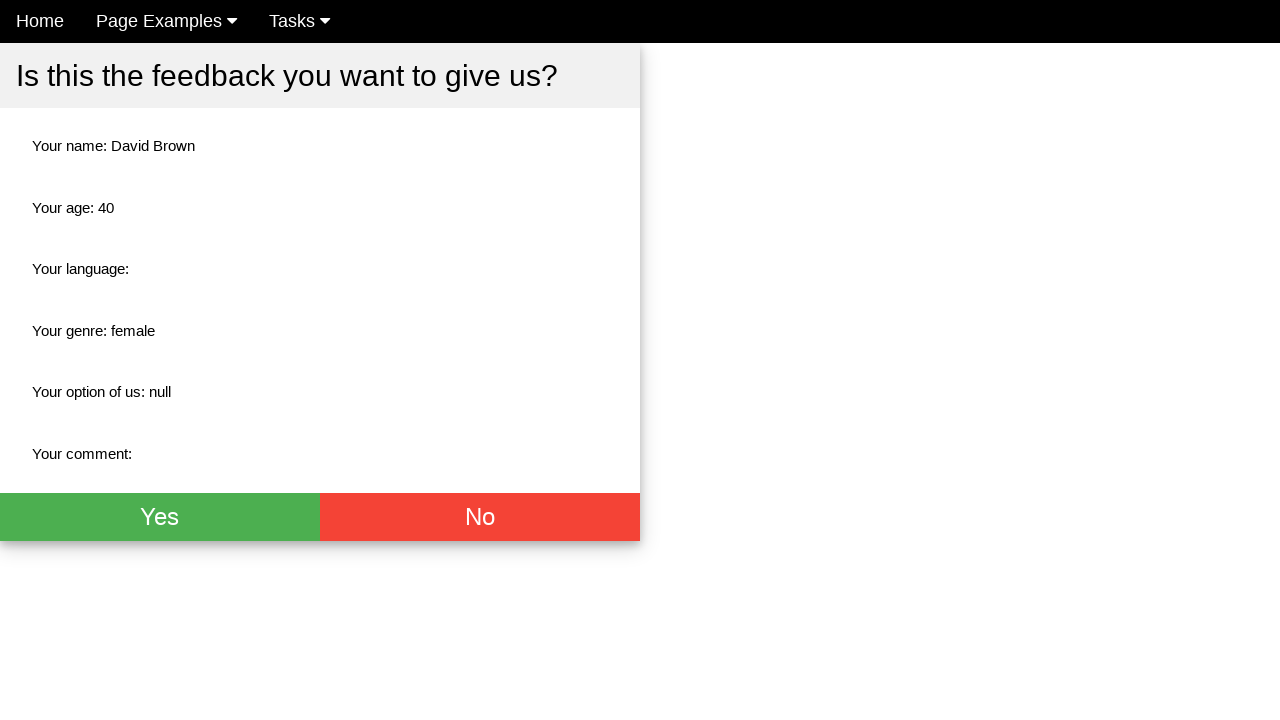

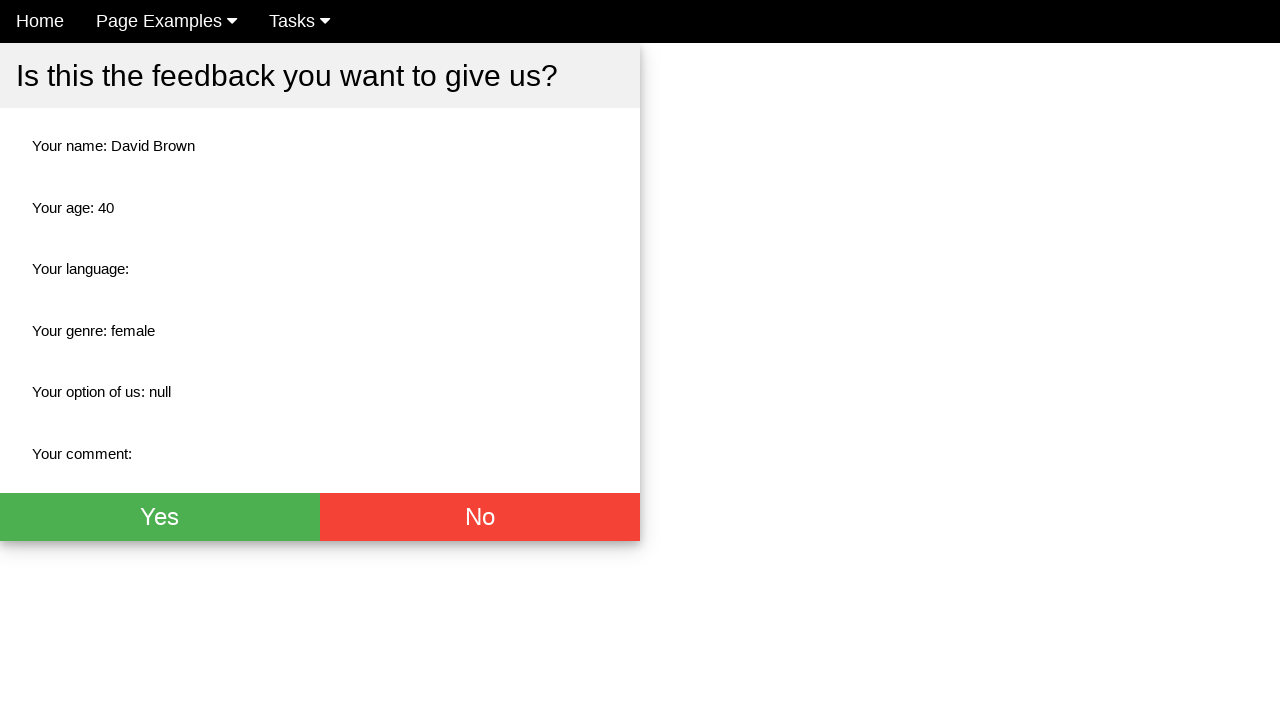